Tests homepage loading at desktop viewport (1280px) by navigating and waiting for the dashboard hero section to load

Starting URL: https://rwa2.netlify.app/

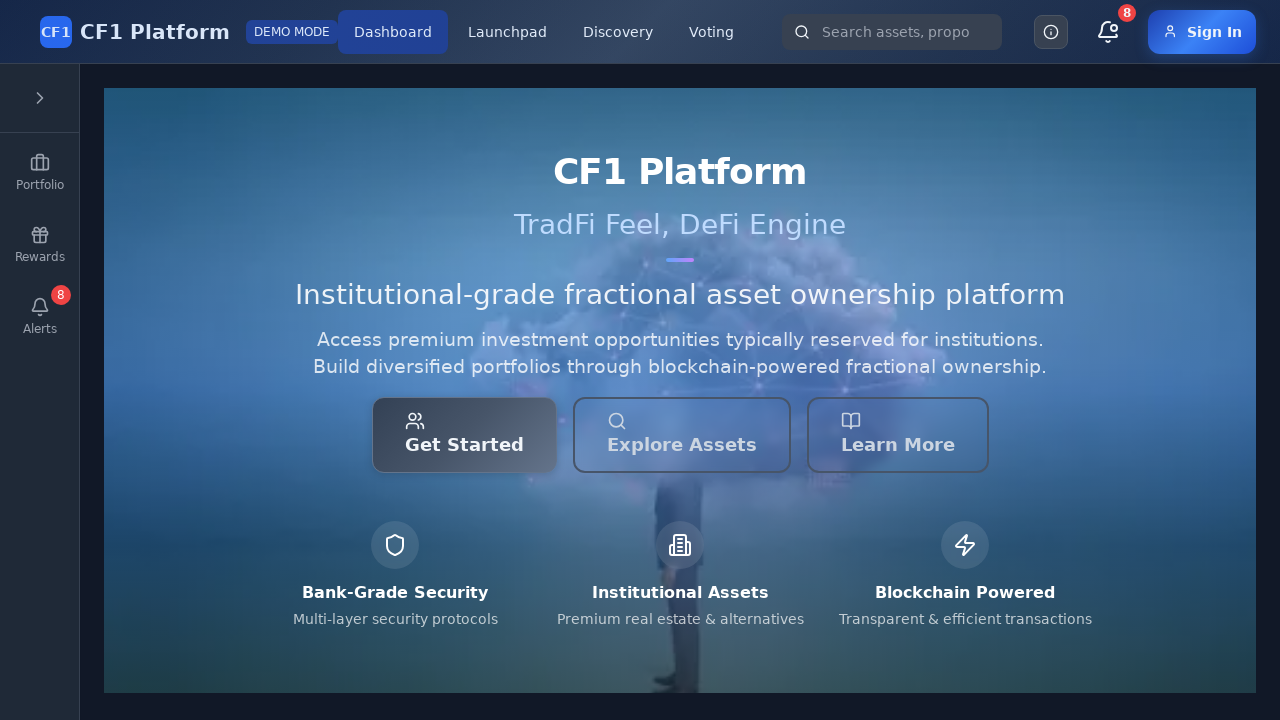

Set viewport to desktop size (1280x720)
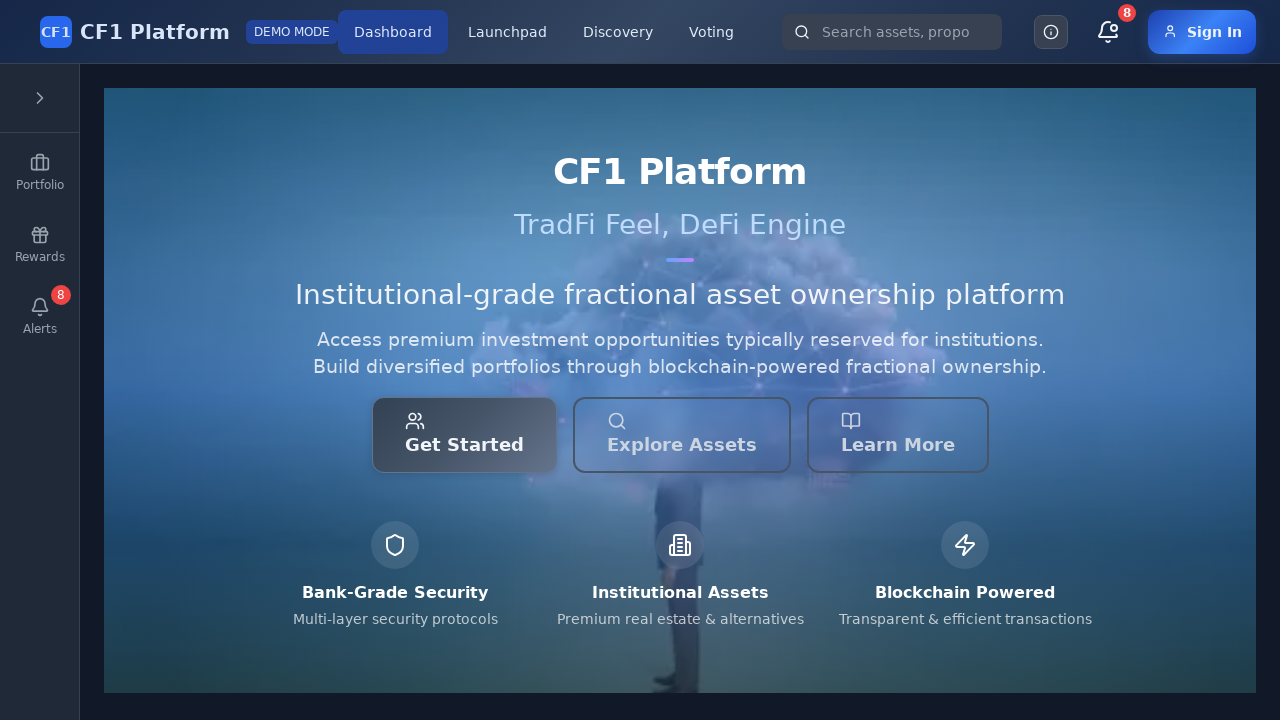

Navigated to https://rwa2.netlify.app/
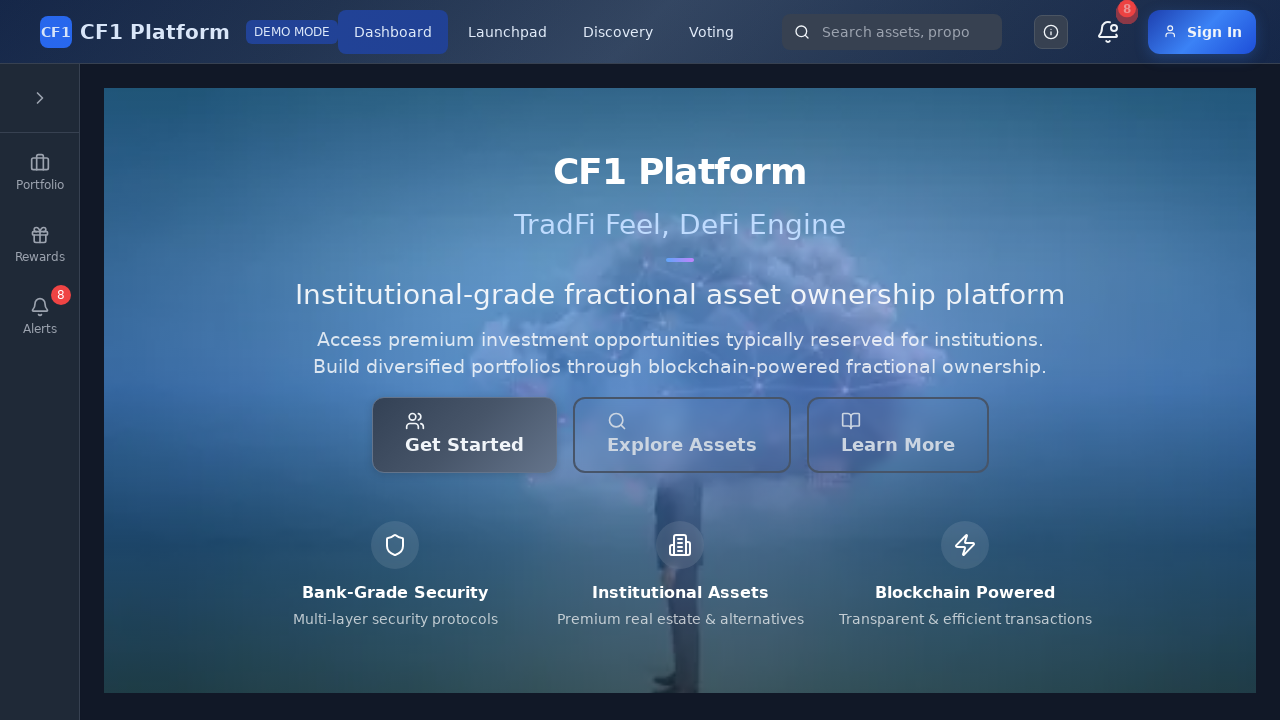

Dashboard hero section loaded successfully
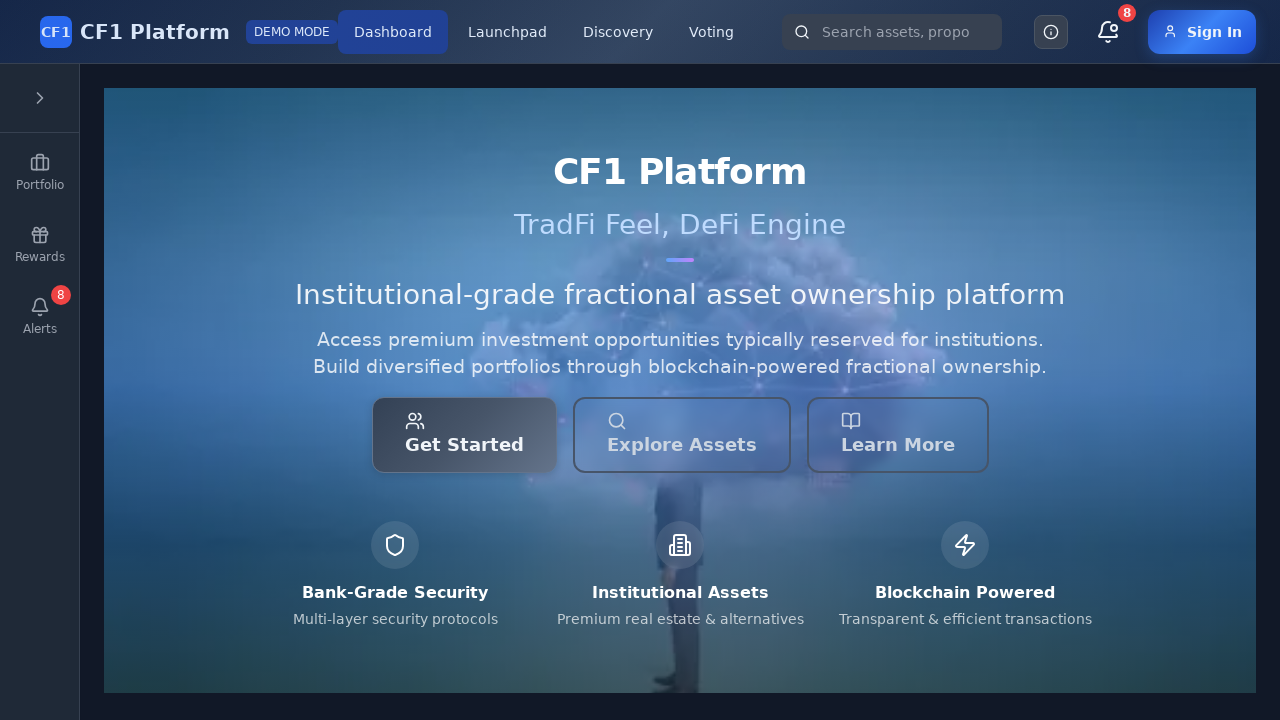

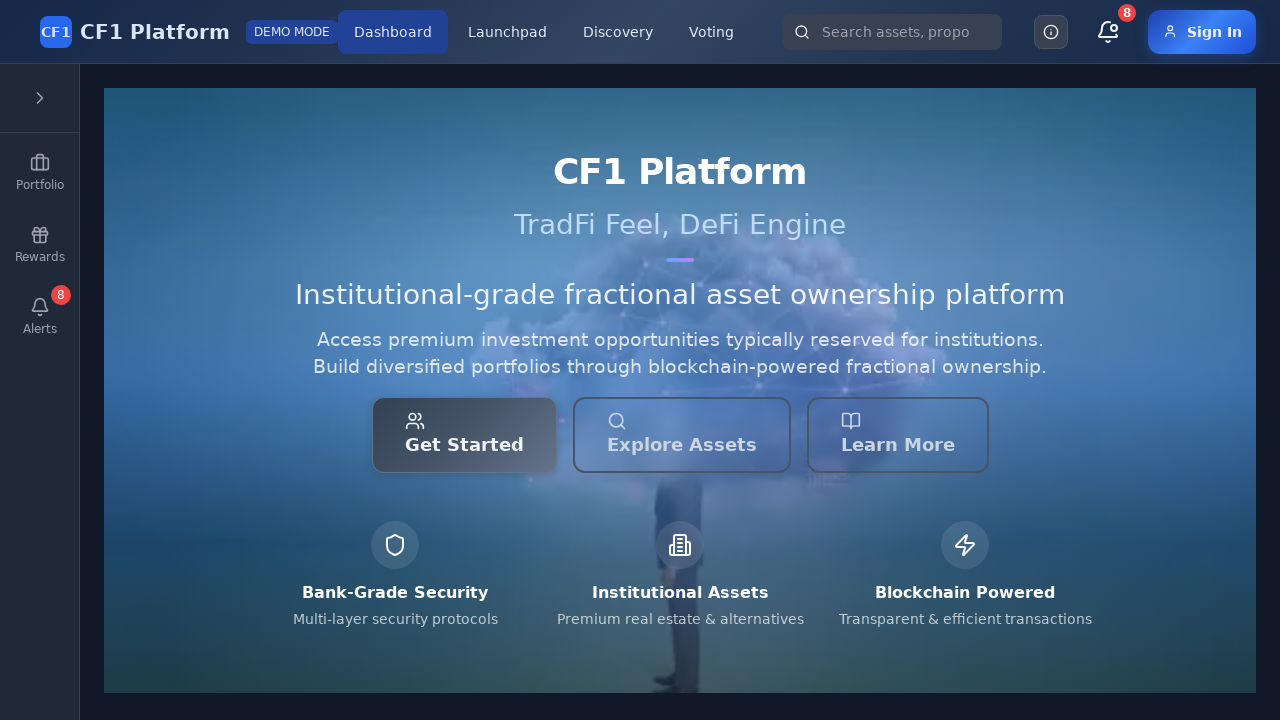